Finds the first element with a specific class and retrieves its text

Starting URL: https://kristinek.github.io/site/examples/locators

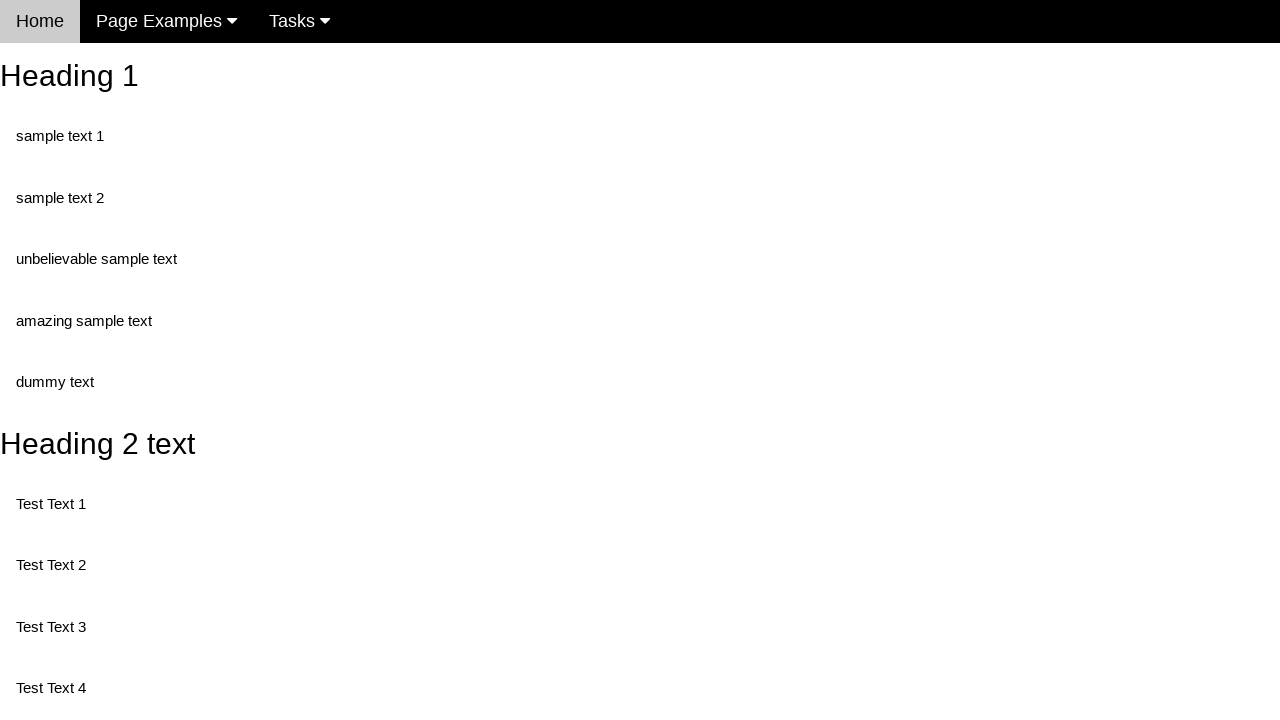

Navigated to locators example page
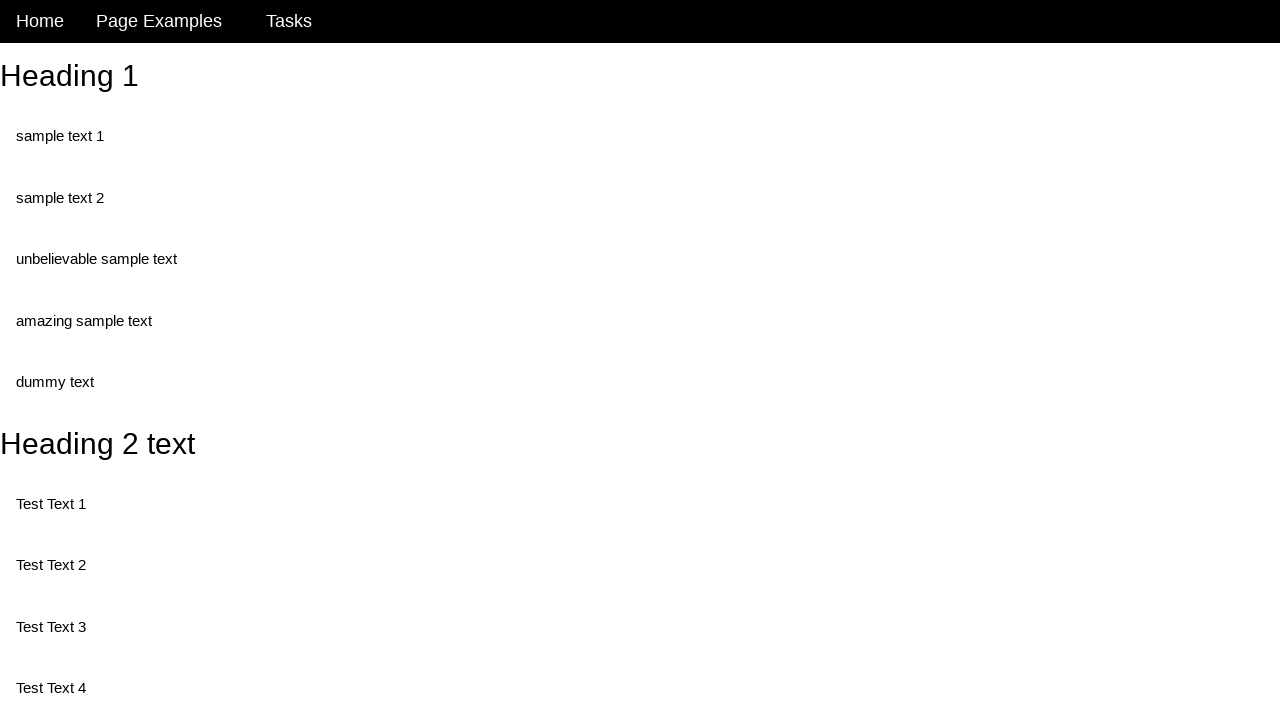

Retrieved text content from first element with class 'text'
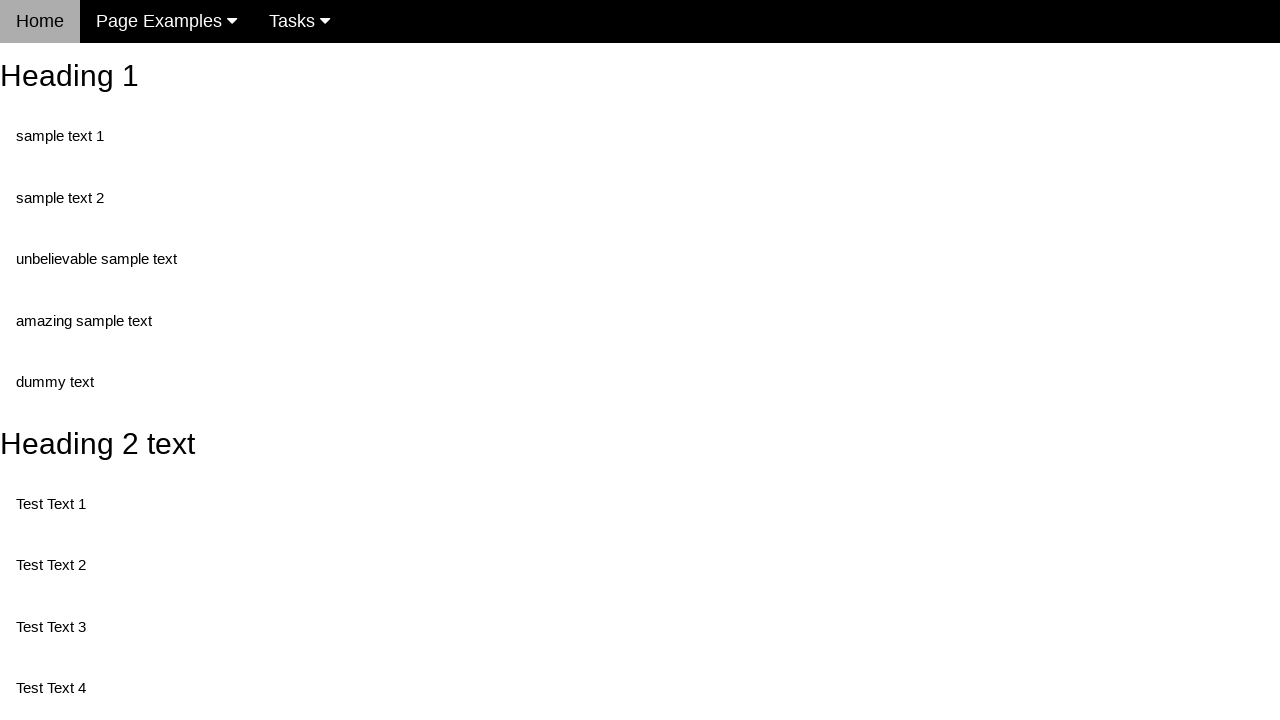

Printed text content: sample text 1
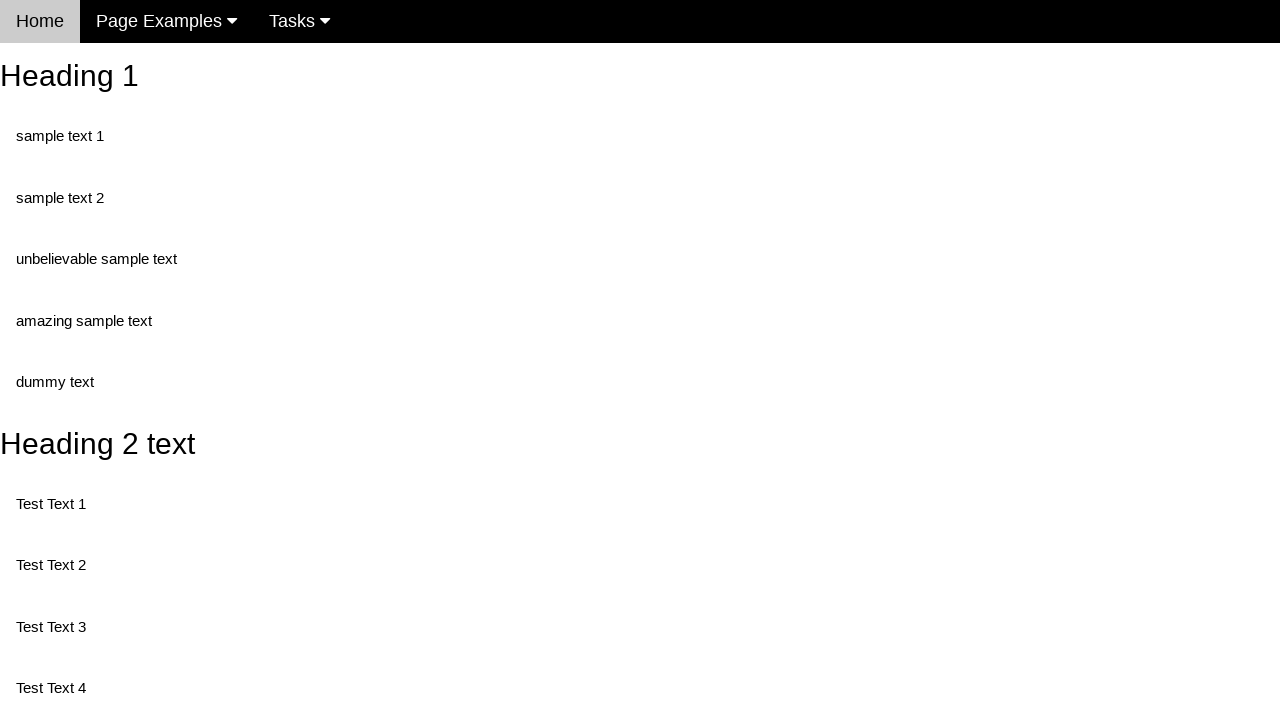

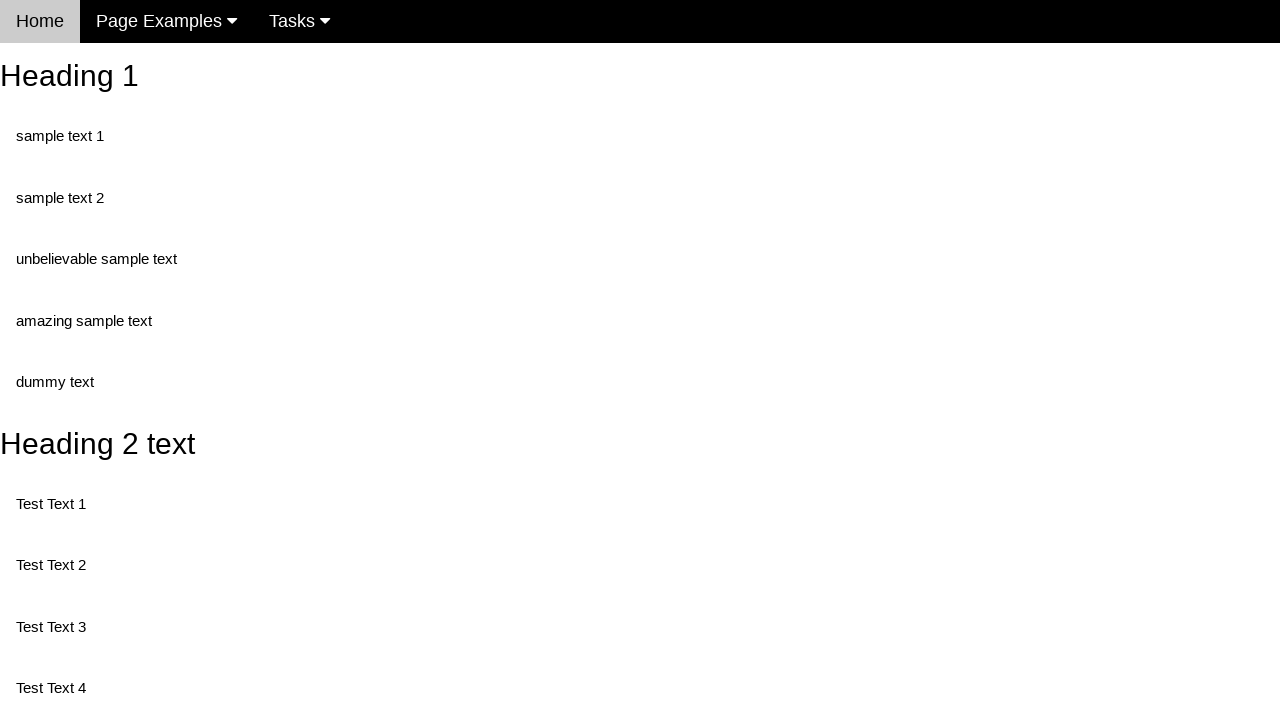